Navigates through product categories (Phones, Laptops, Monitors) and verifies products are displayed in each category

Starting URL: https://www.demoblaze.com/

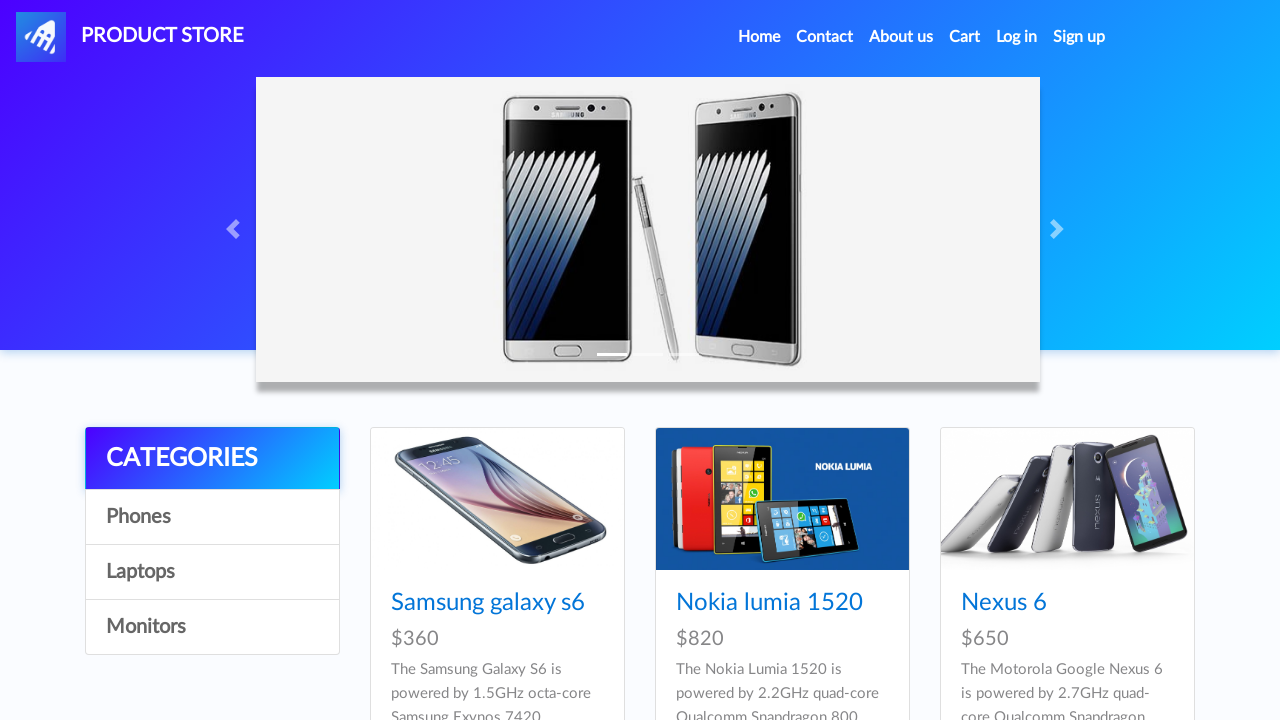

Clicked on Phones category link at (212, 517) on text=Phones
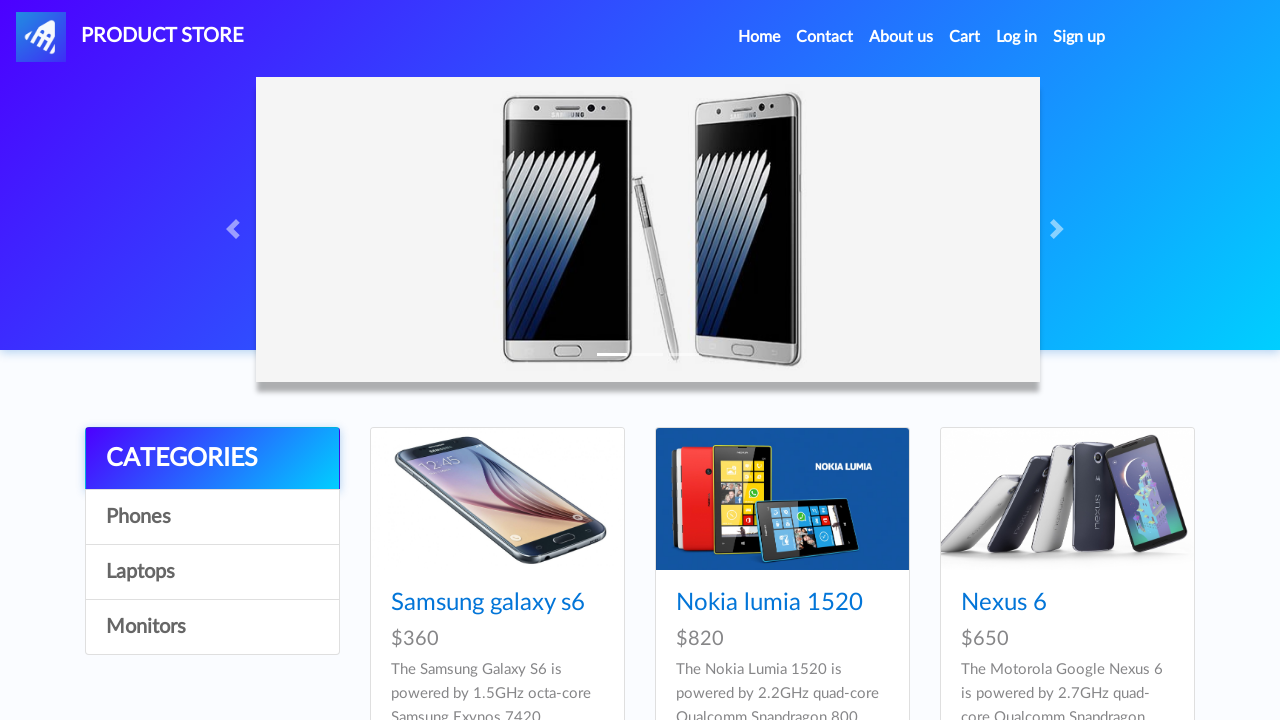

Products loaded in Phones category
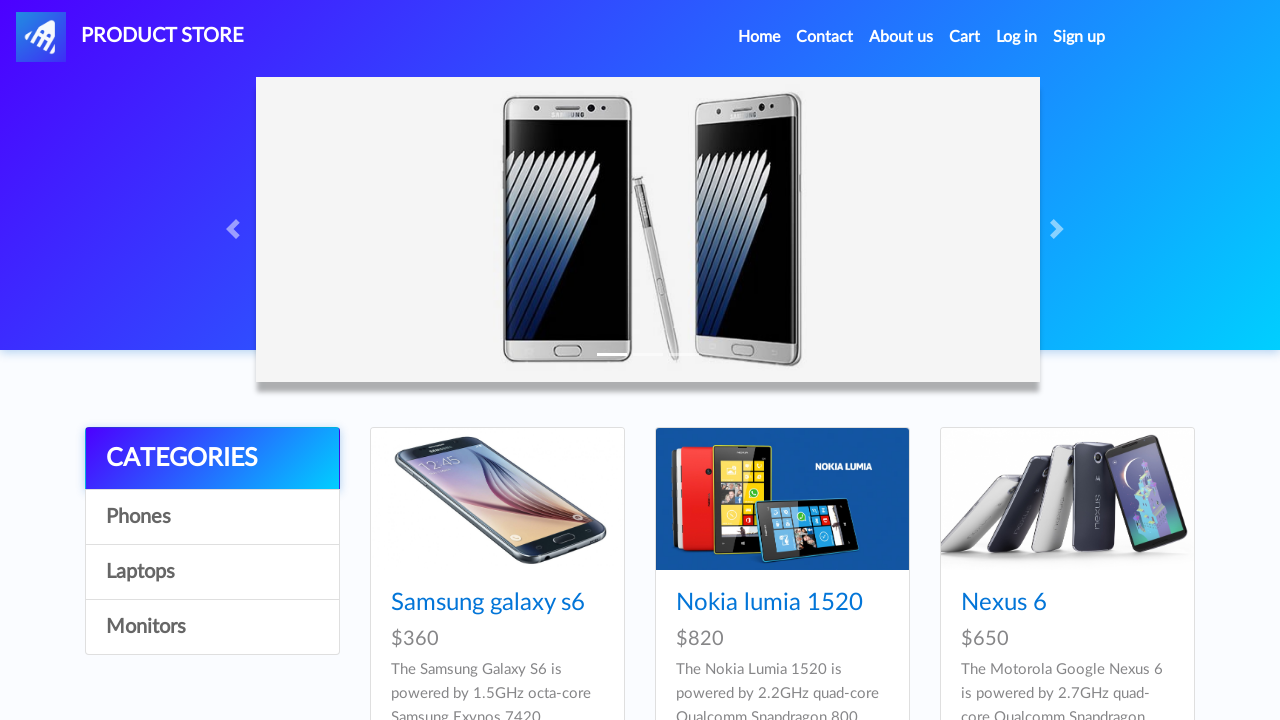

Retrieved 7 products from Phones category
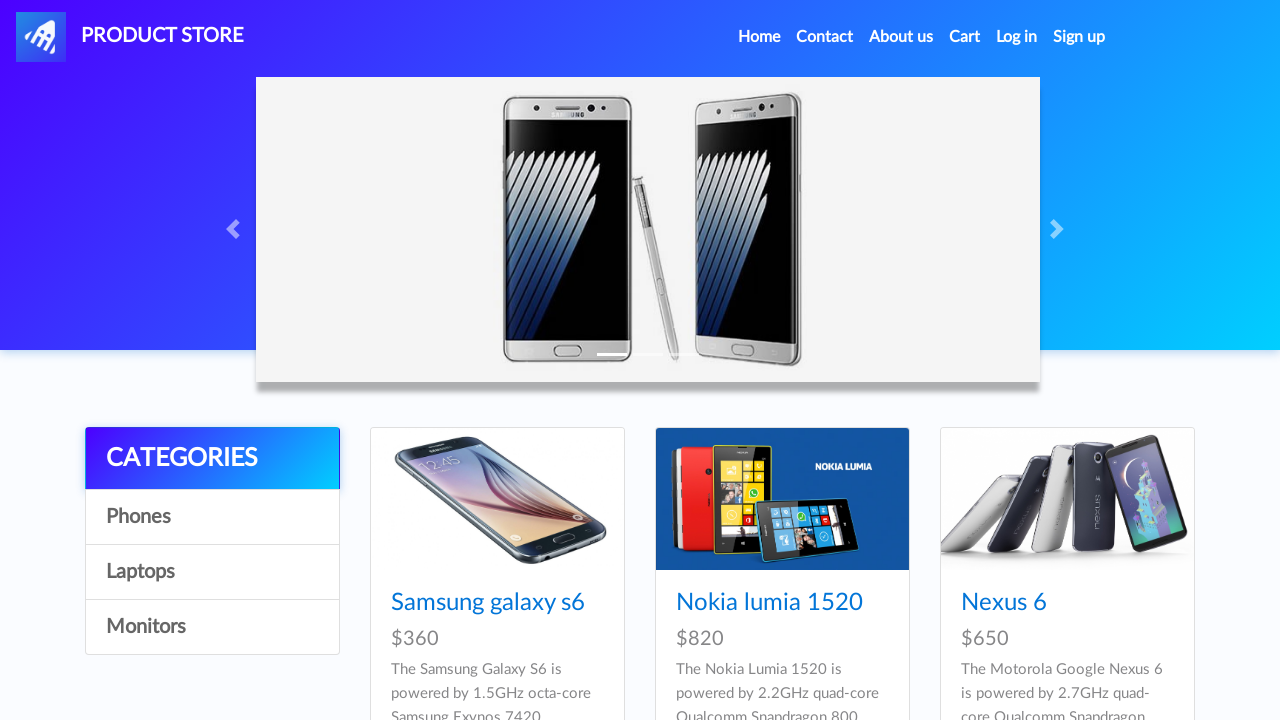

Verified that products exist in Phones category
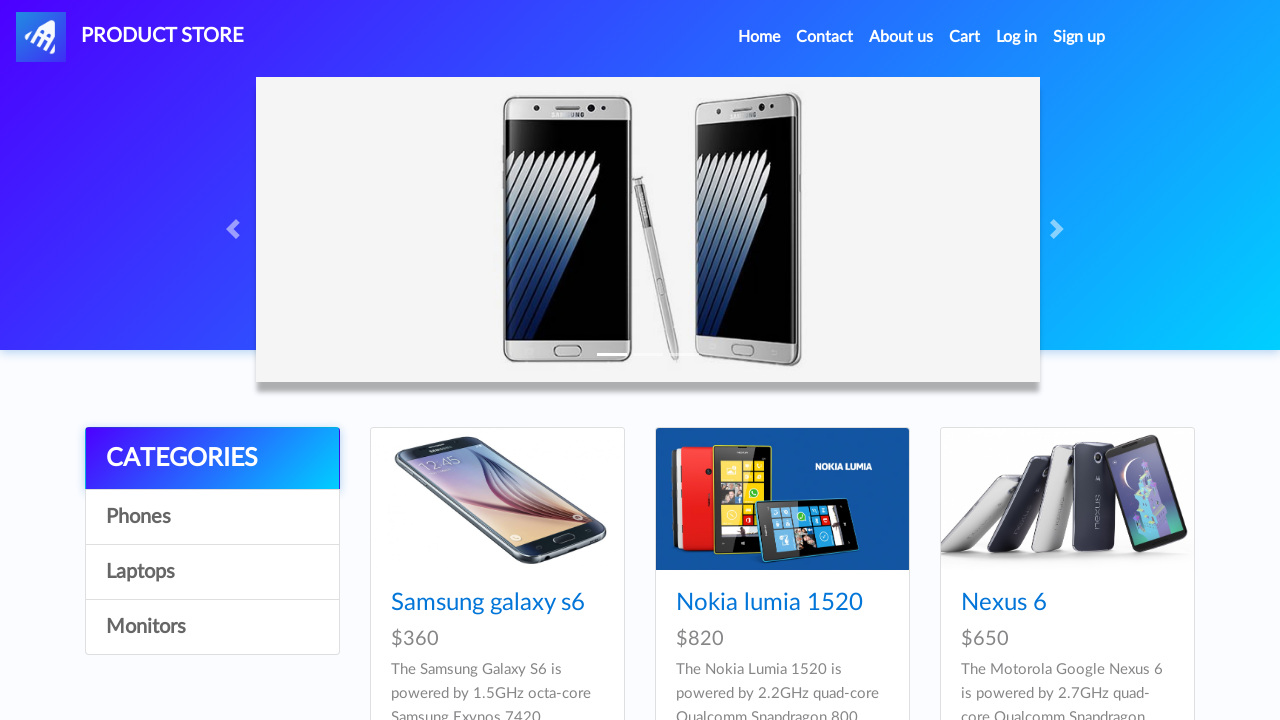

Extracted product names from Phones category: ['Samsung galaxy s6', 'Nokia lumia 1520', 'Nexus 6', 'Samsung galaxy s7', 'Iphone 6 32gb', 'Sony xperia z5', 'HTC One M9']
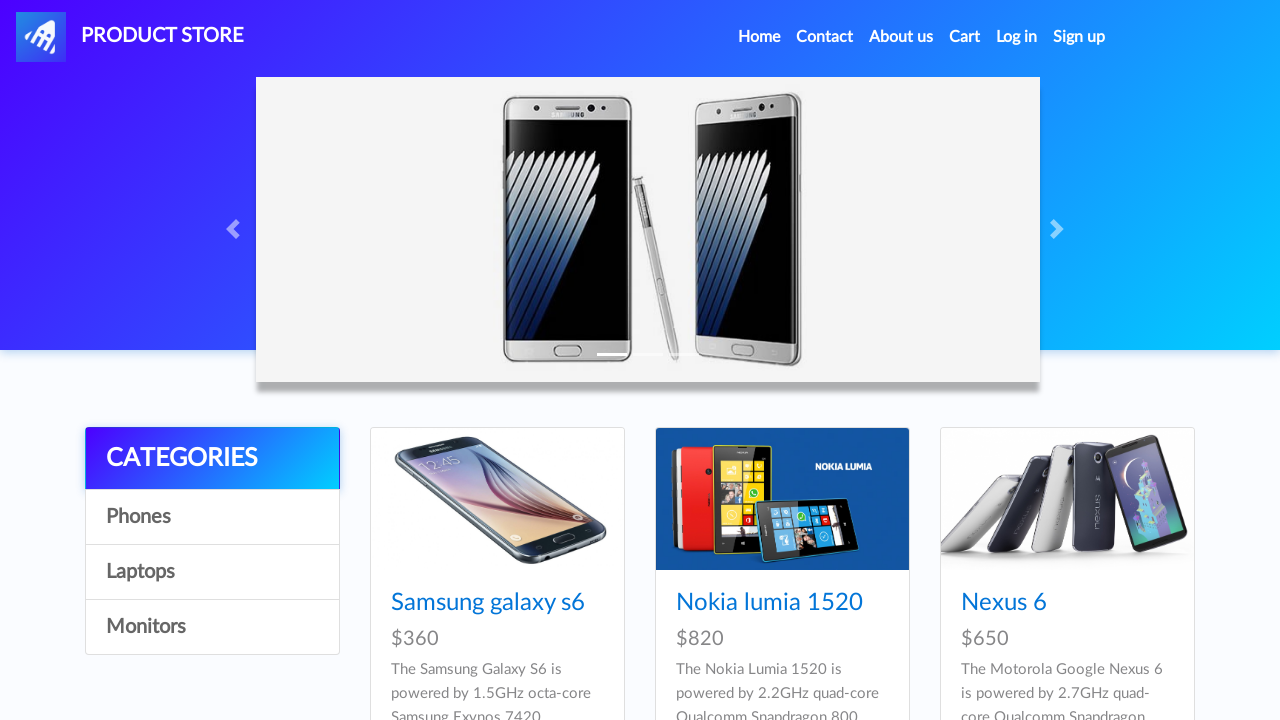

Clicked on Laptops category link at (212, 572) on text=Laptops
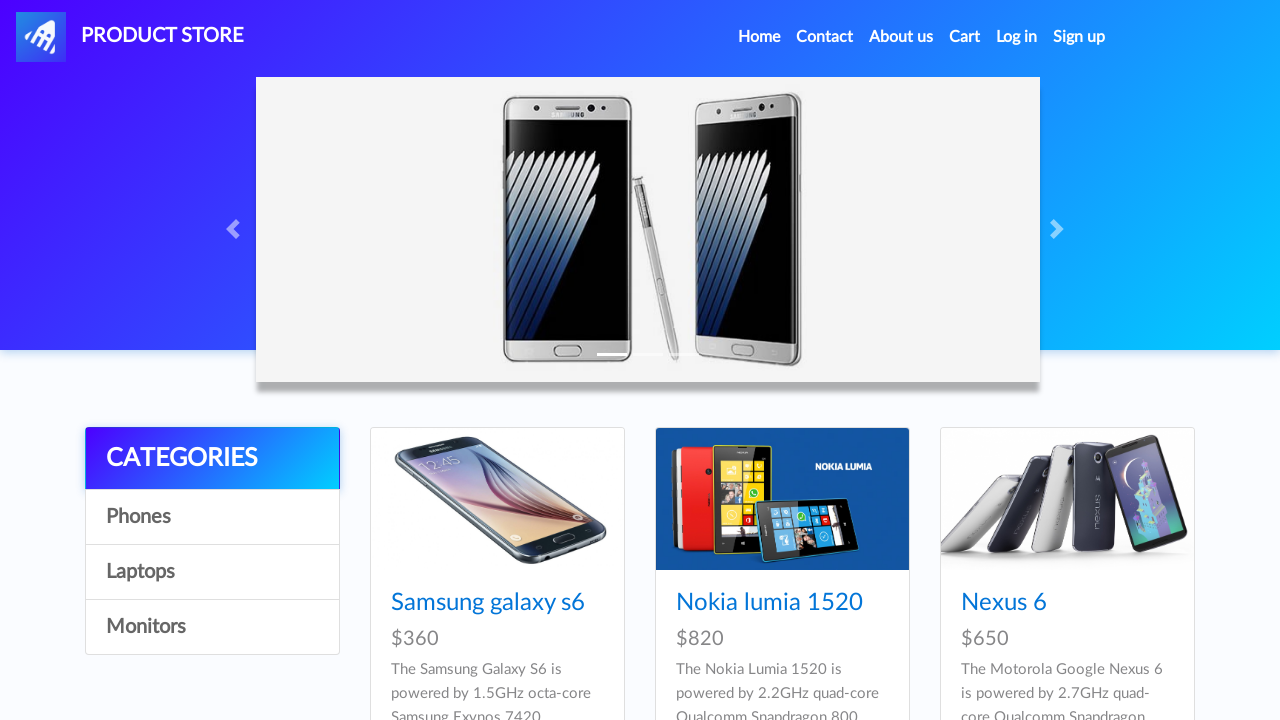

Products loaded in Laptops category
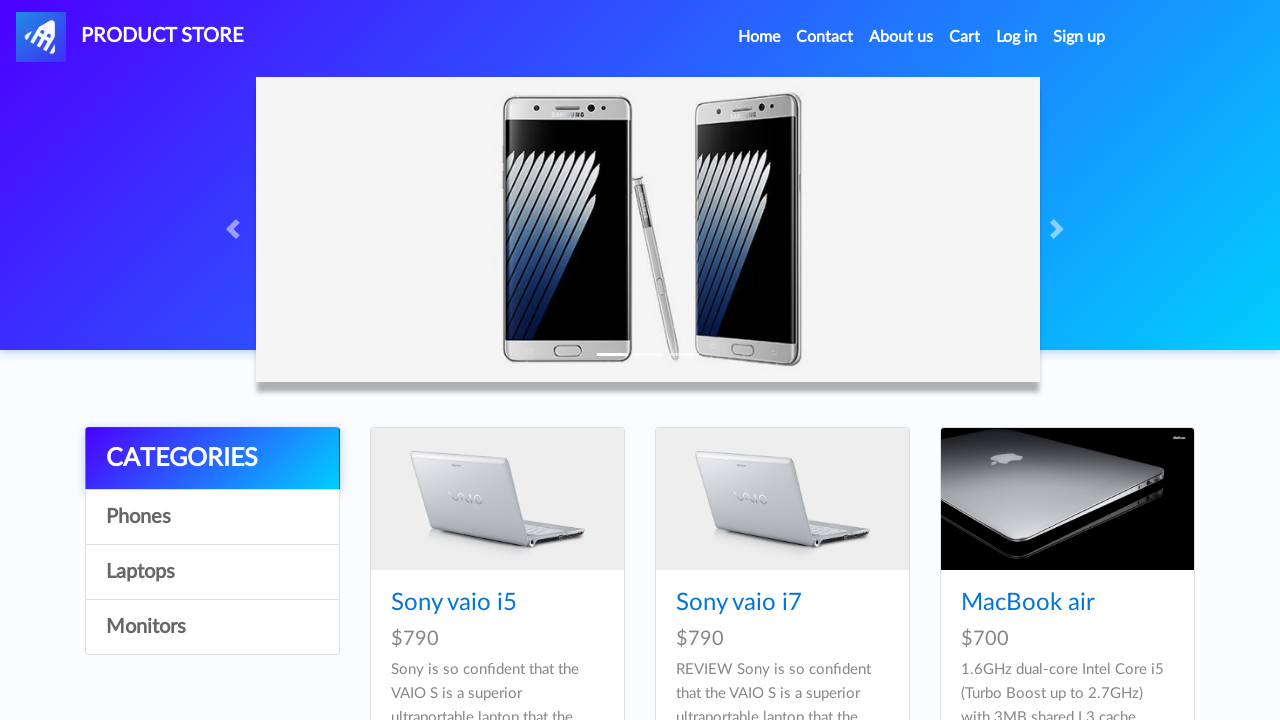

Retrieved 6 products from Laptops category
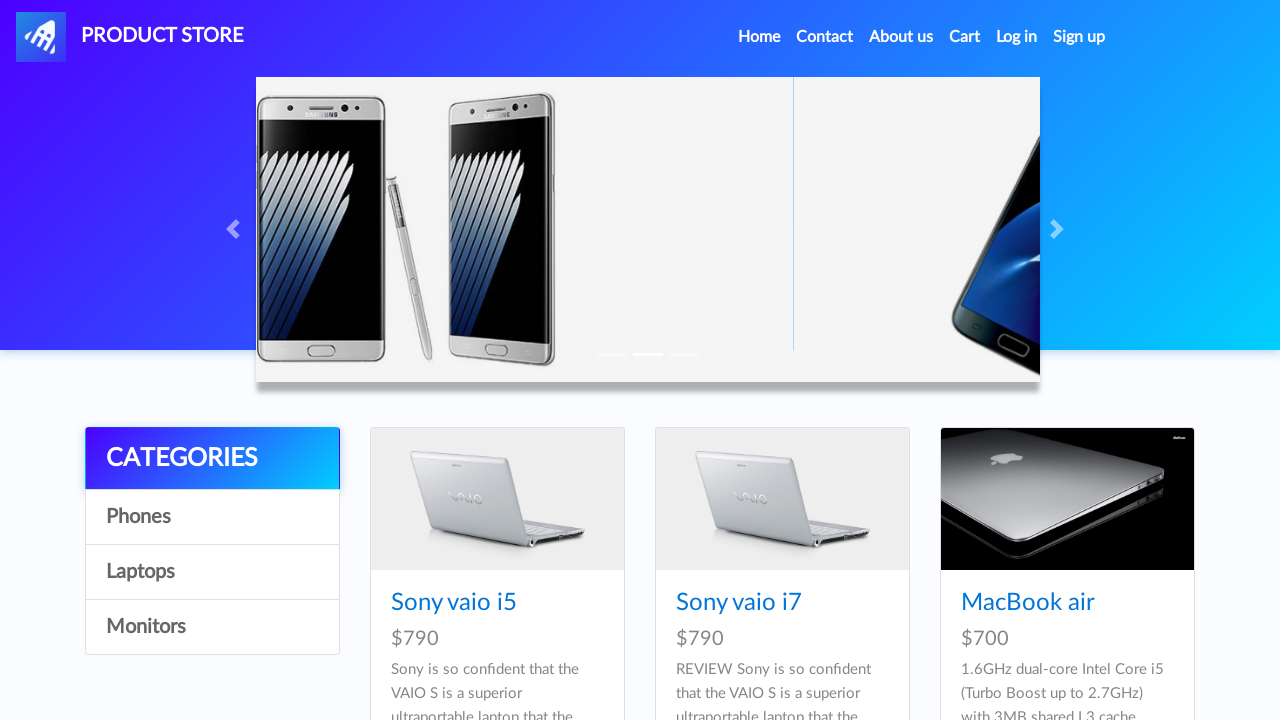

Verified that products exist in Laptops category
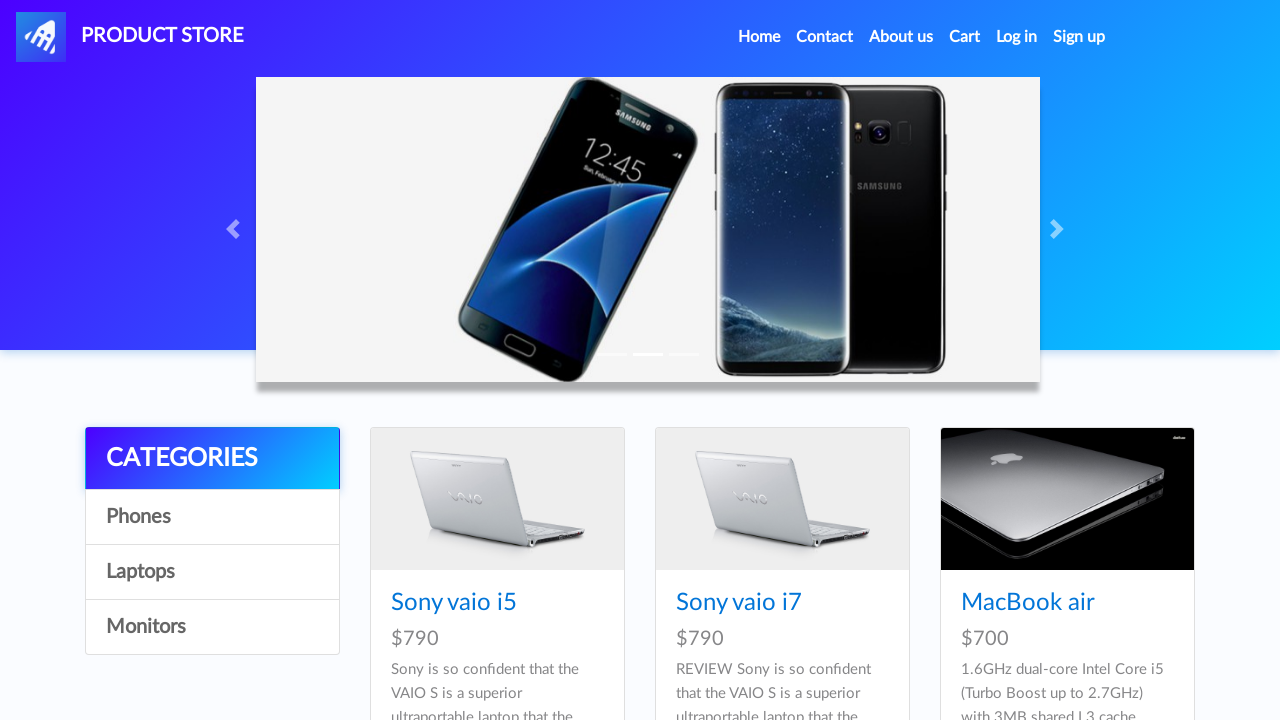

Extracted product names from Laptops category: ['Sony vaio i5', 'Sony vaio i7', 'MacBook air', 'Dell i7 8gb', '2017 Dell 15.6 Inch', 'MacBook Pro']
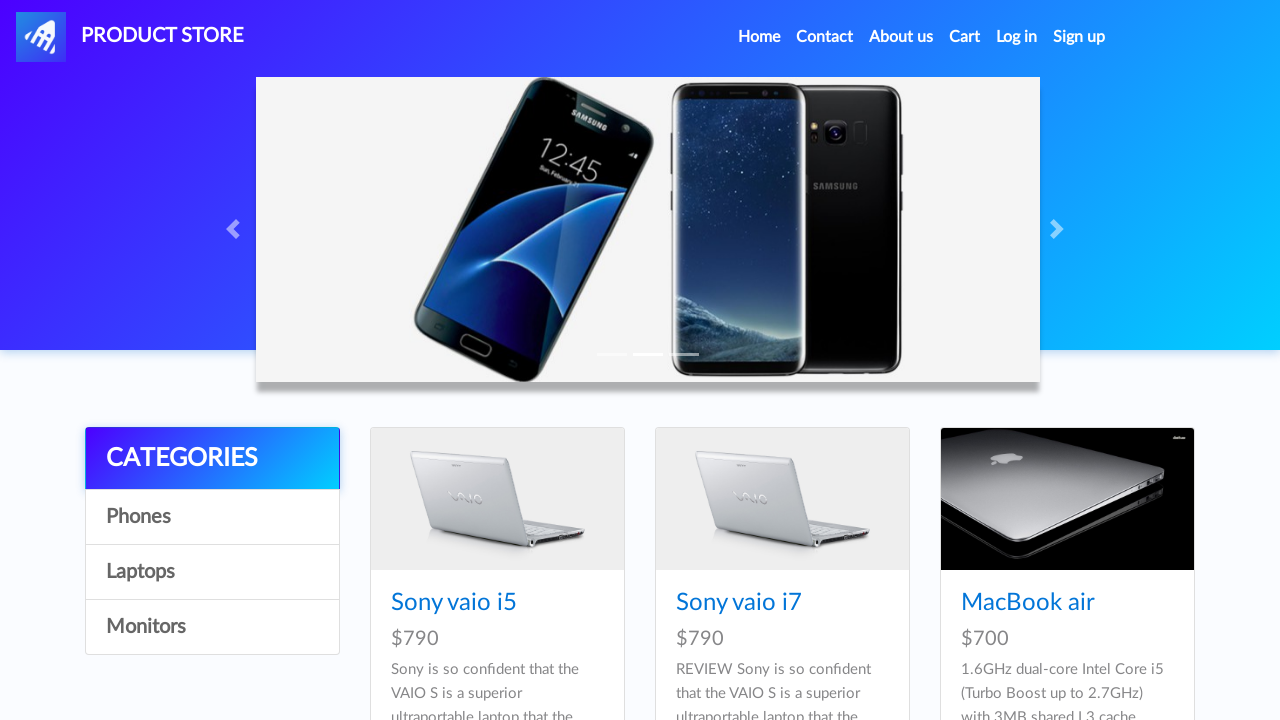

Clicked on Monitors category link at (212, 627) on text=Monitors
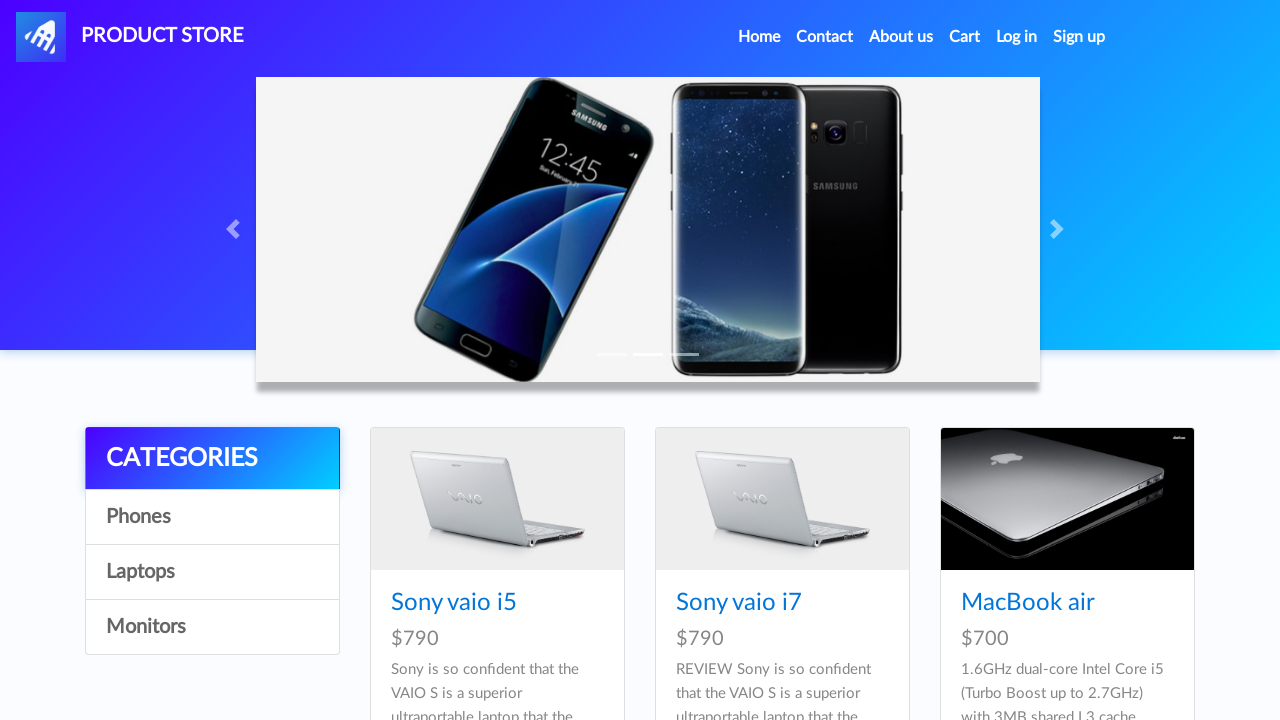

Products loaded in Monitors category
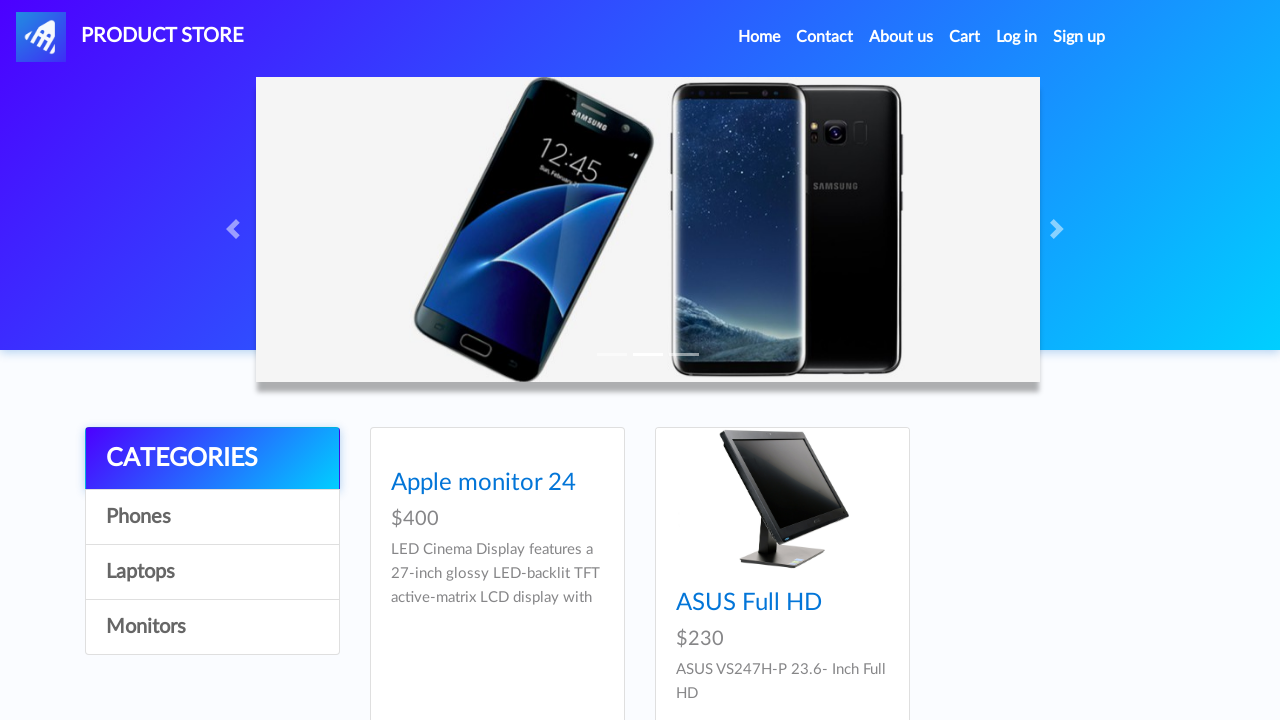

Retrieved 2 products from Monitors category
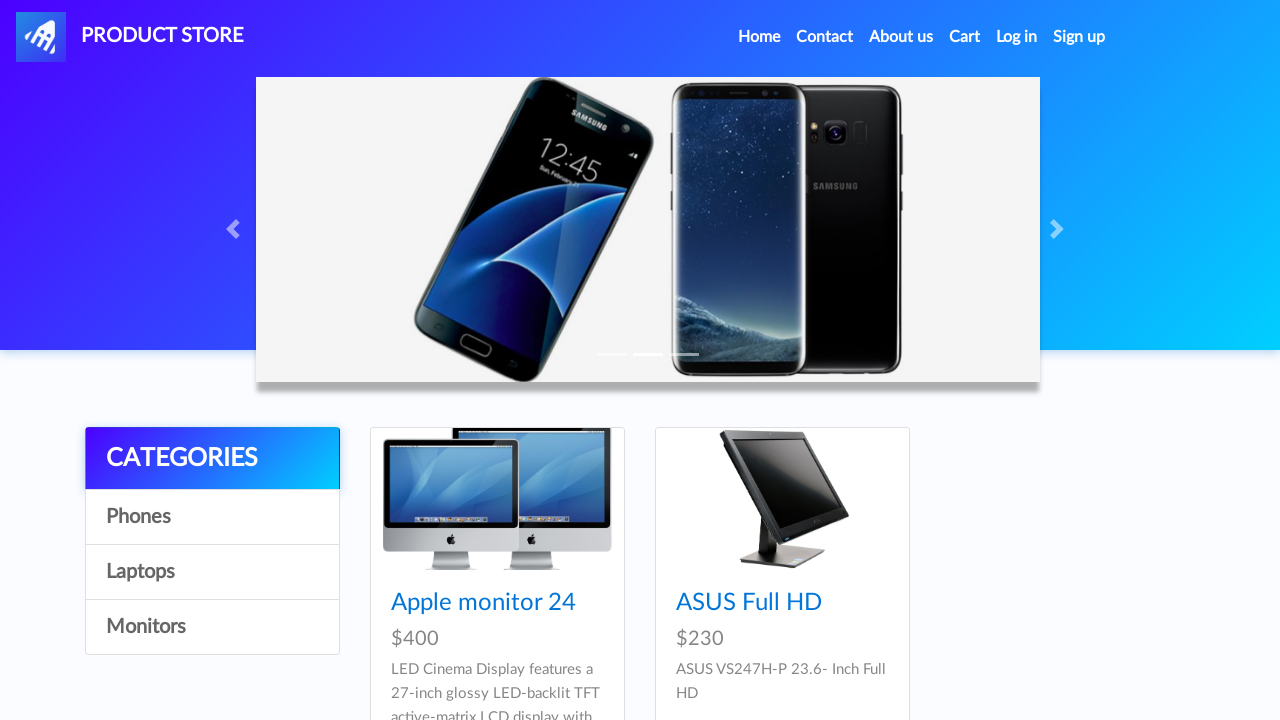

Verified that products exist in Monitors category
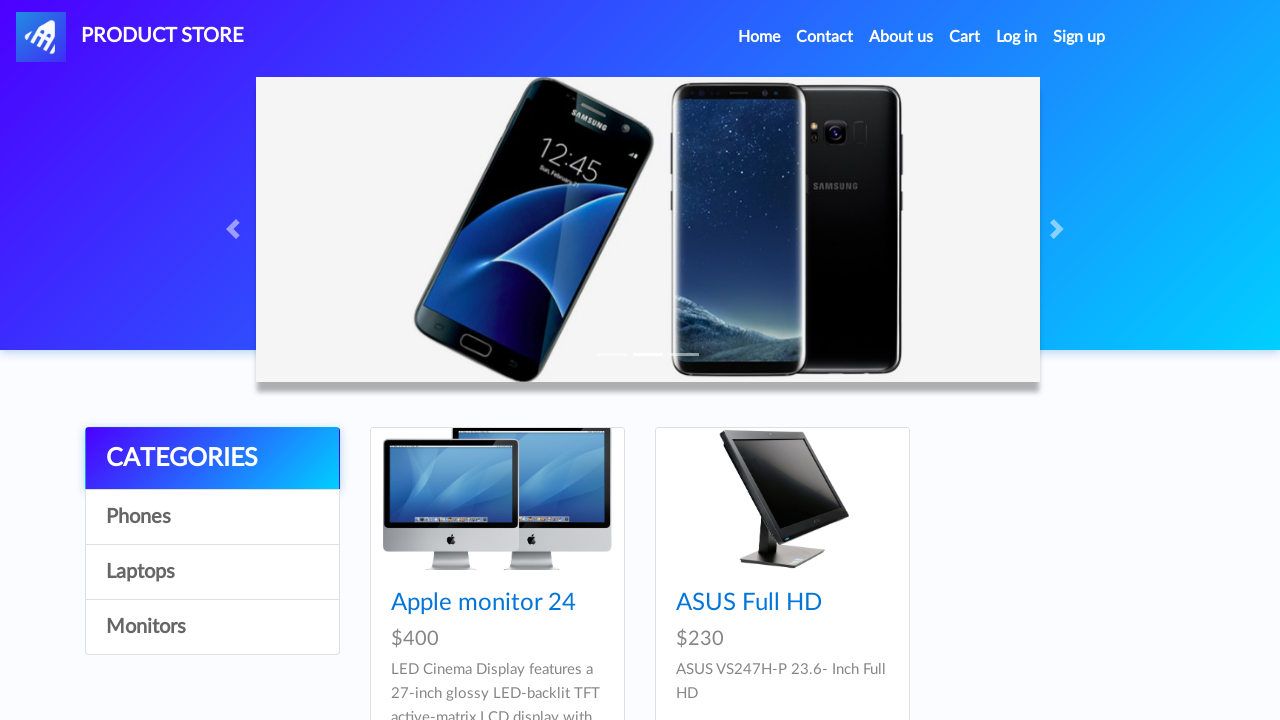

Extracted product names from Monitors category: ['Apple monitor 24', 'ASUS Full HD']
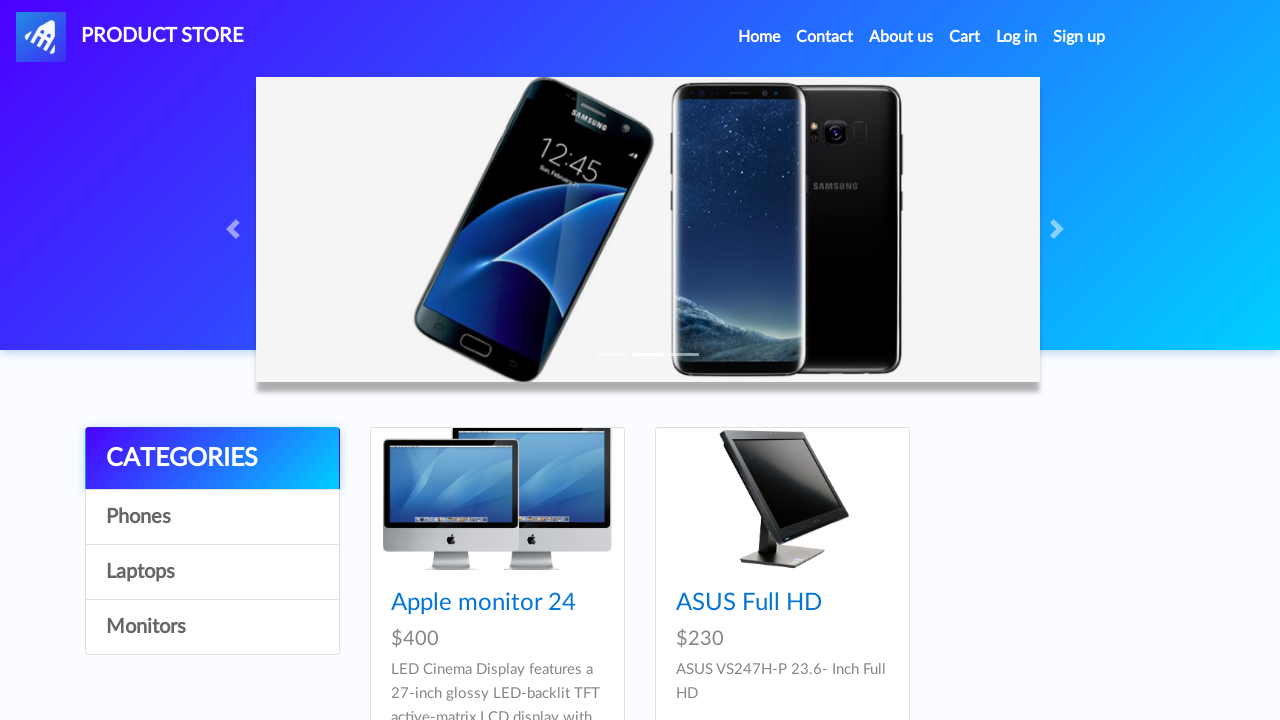

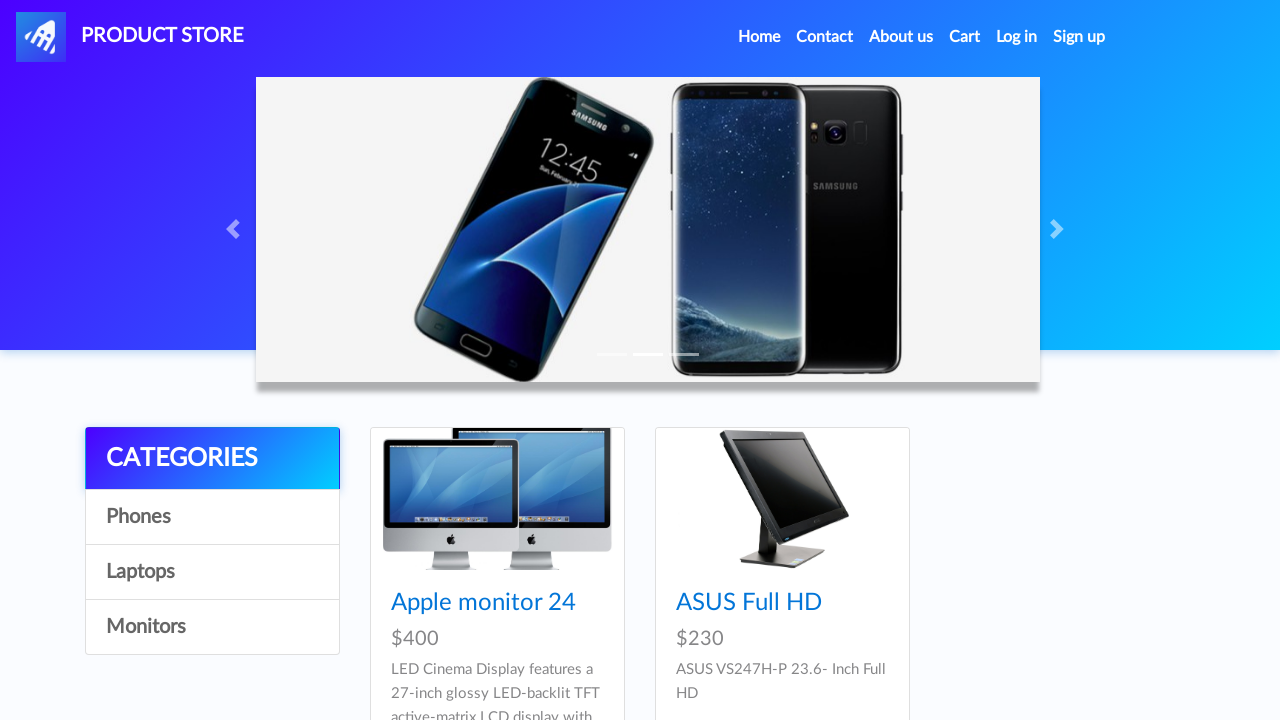